Tests context menu (right-click menu) functionality by right-clicking on a button element and then clicking a menu option

Starting URL: http://swisnl.github.io/jQuery-contextMenu/demo.html

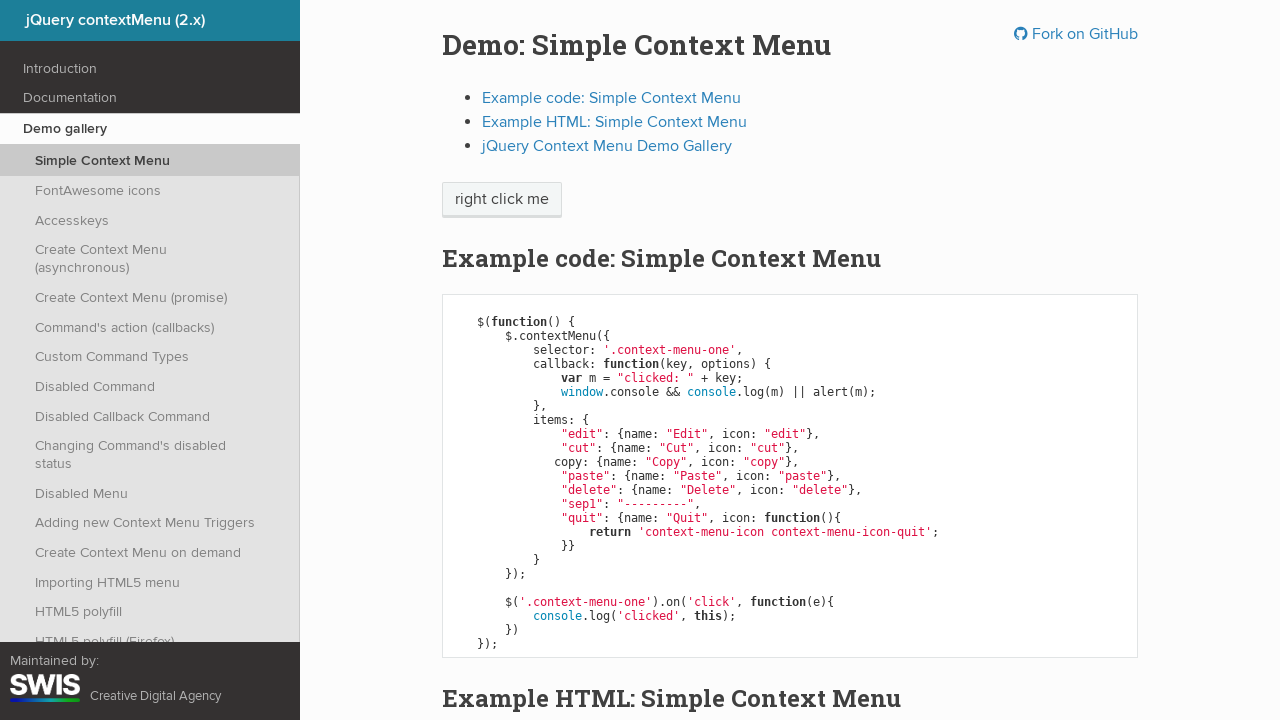

Context menu trigger element (span.context-menu-one) is visible
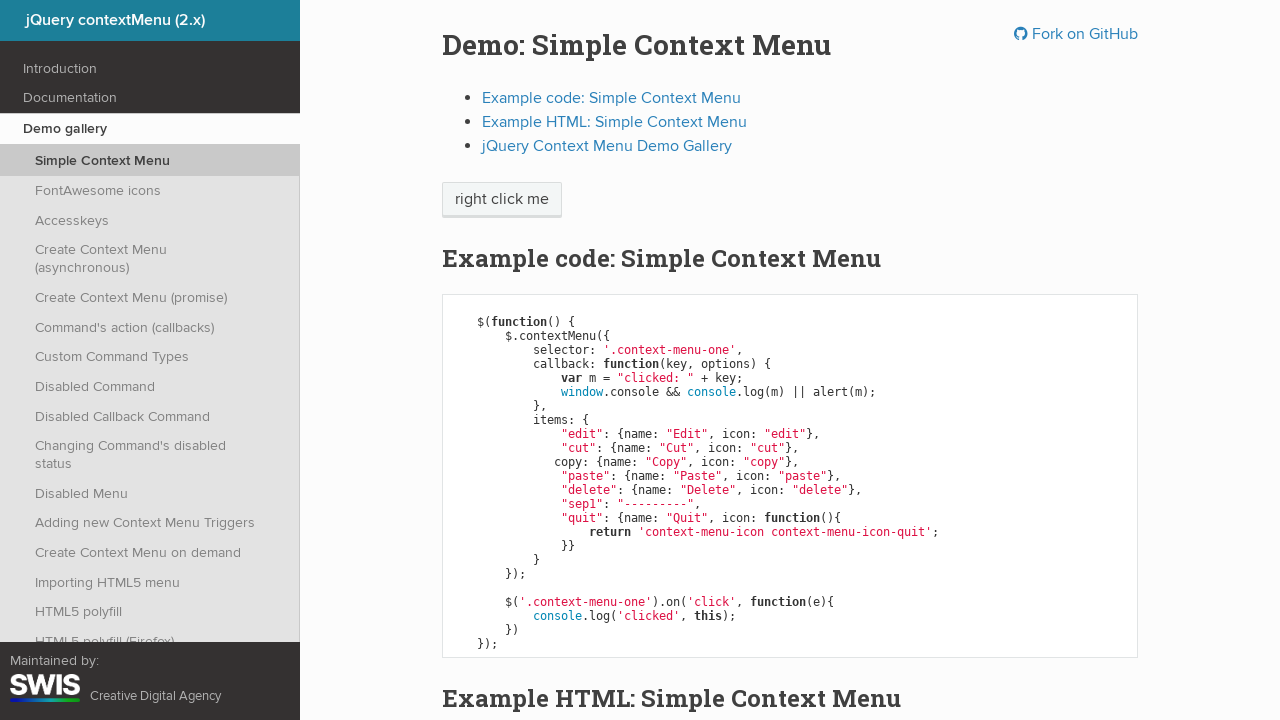

Right-clicked on context menu trigger element to open context menu at (502, 200) on span.context-menu-one
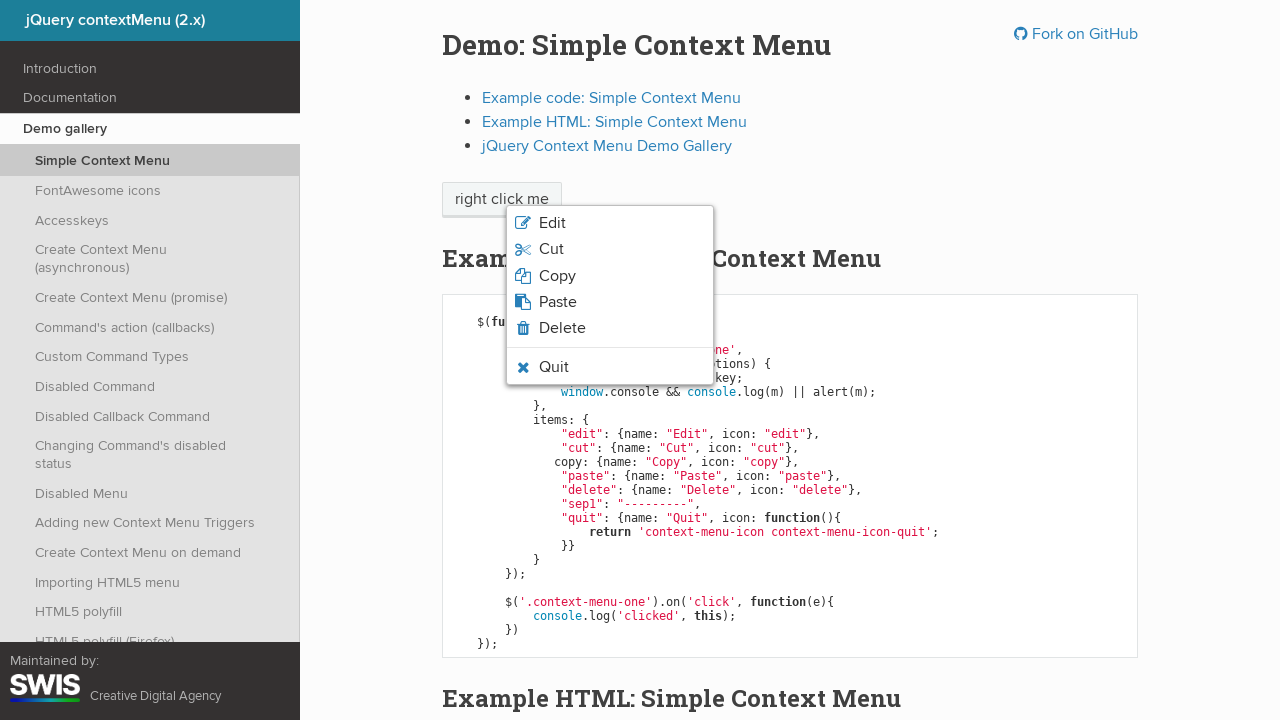

Context menu appeared (ul.context-menu-list)
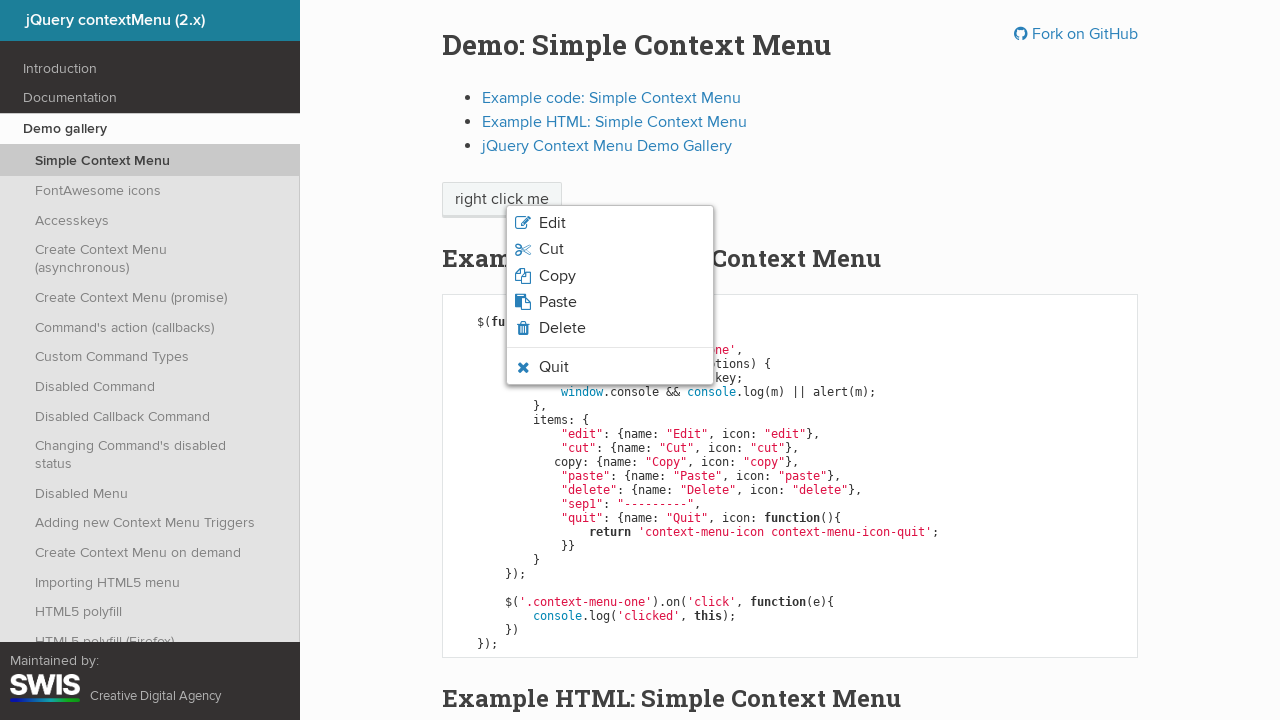

Clicked on the 5th menu item (Quit option) in the context menu at (610, 328) on ul.context-menu-list li:nth-child(5)
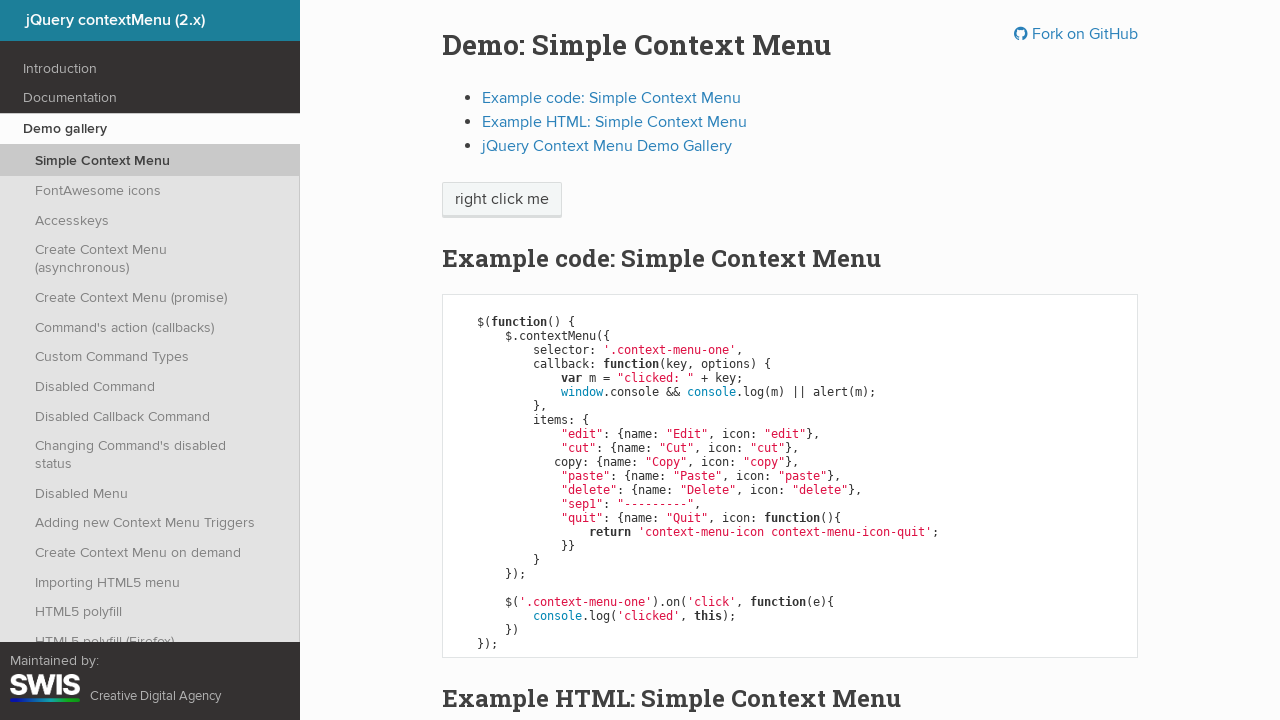

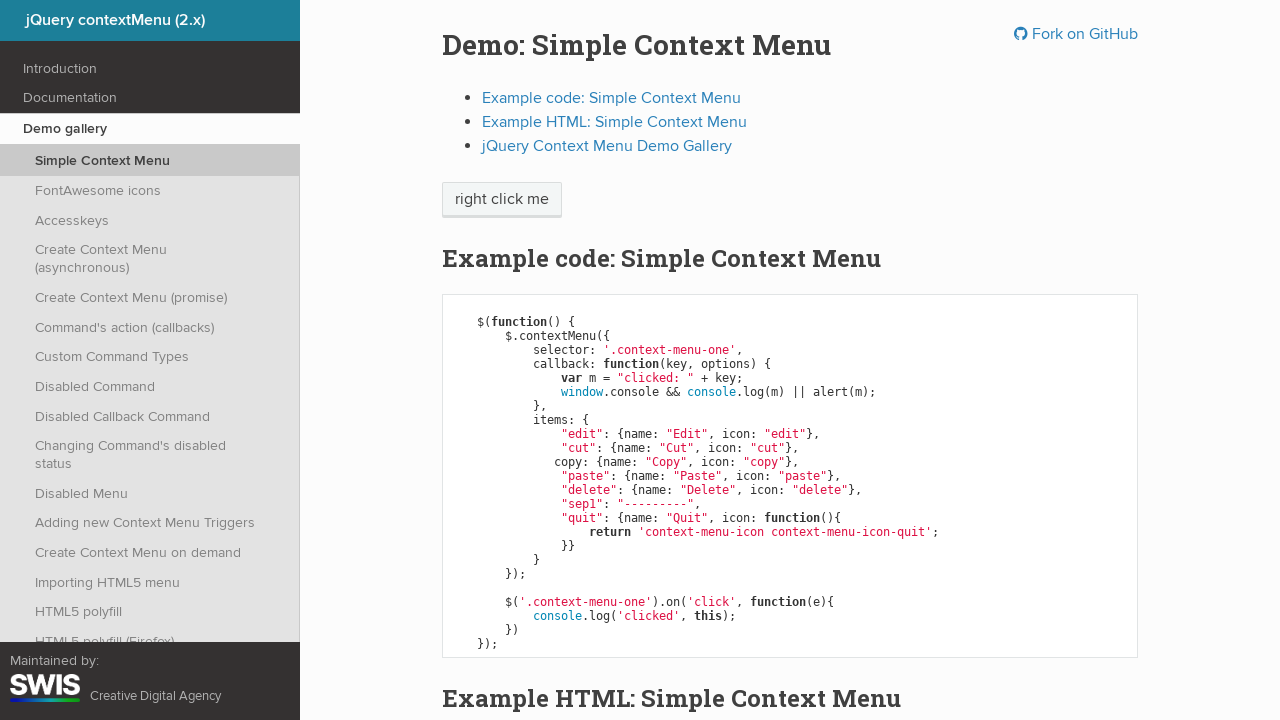